Tests clearing the complete state of all items by checking and unchecking the toggle-all checkbox

Starting URL: https://demo.playwright.dev/todomvc

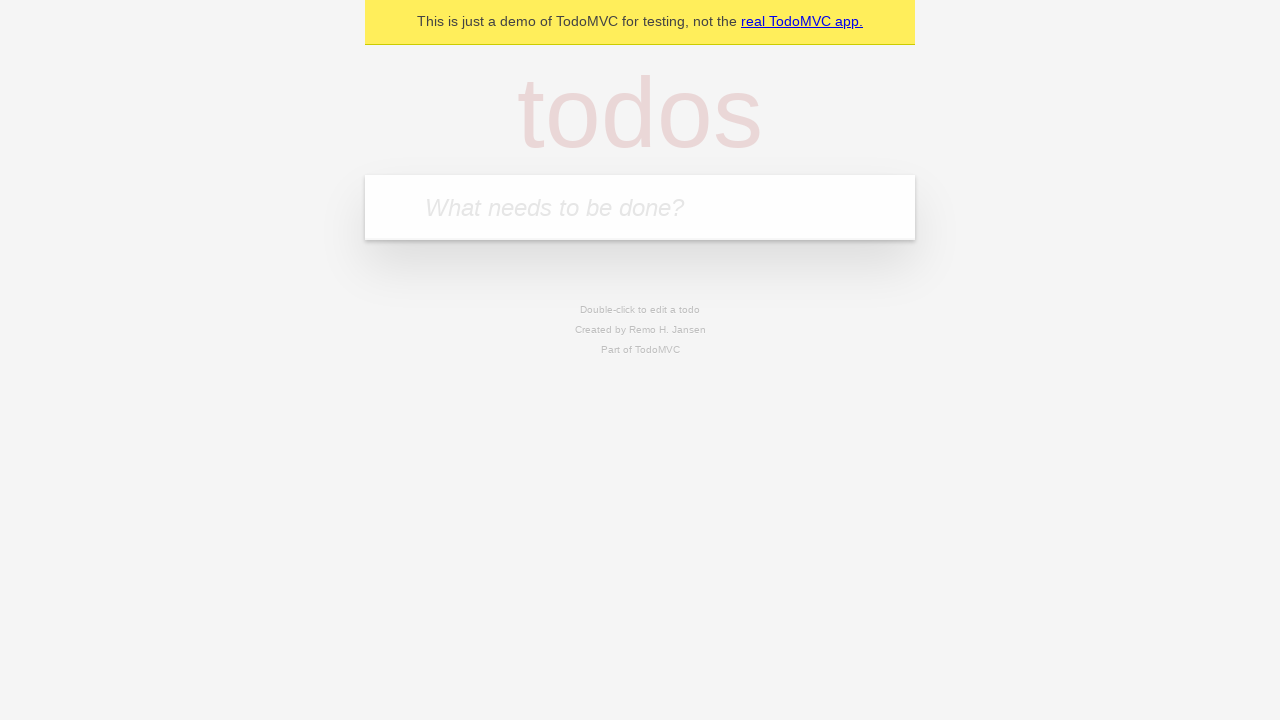

Navigated to TodoMVC demo page
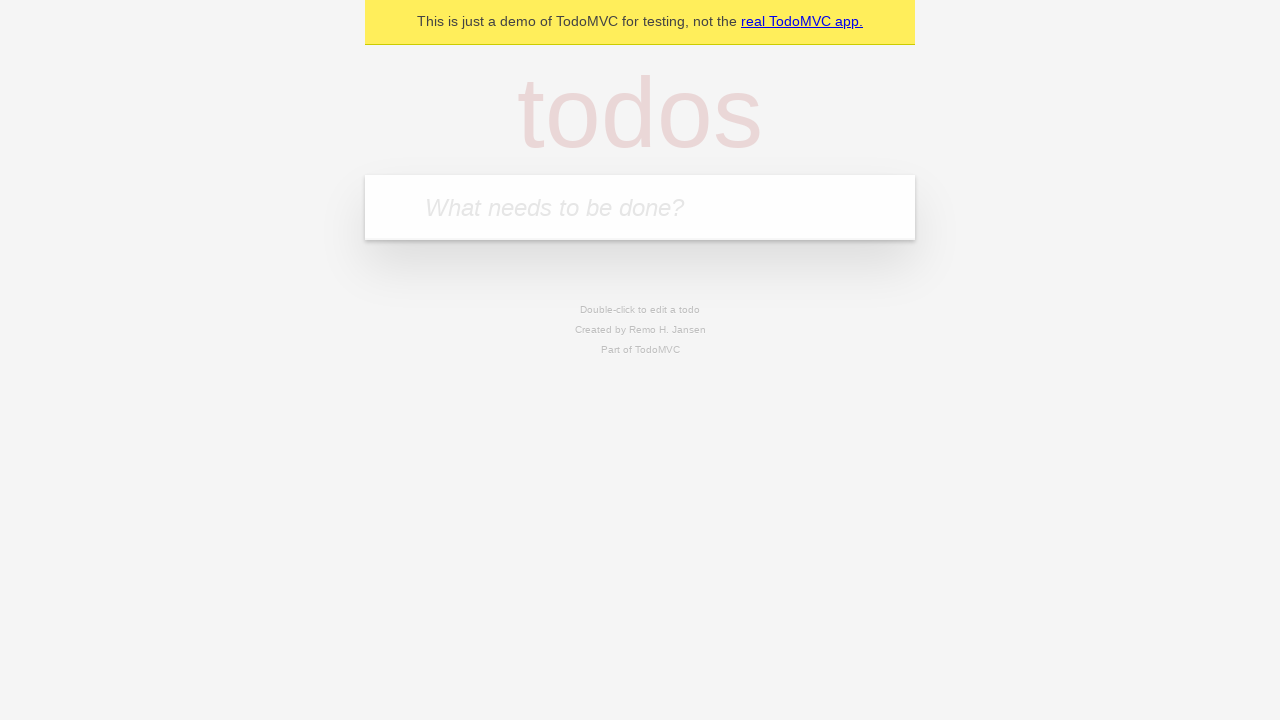

Located the new todo input field
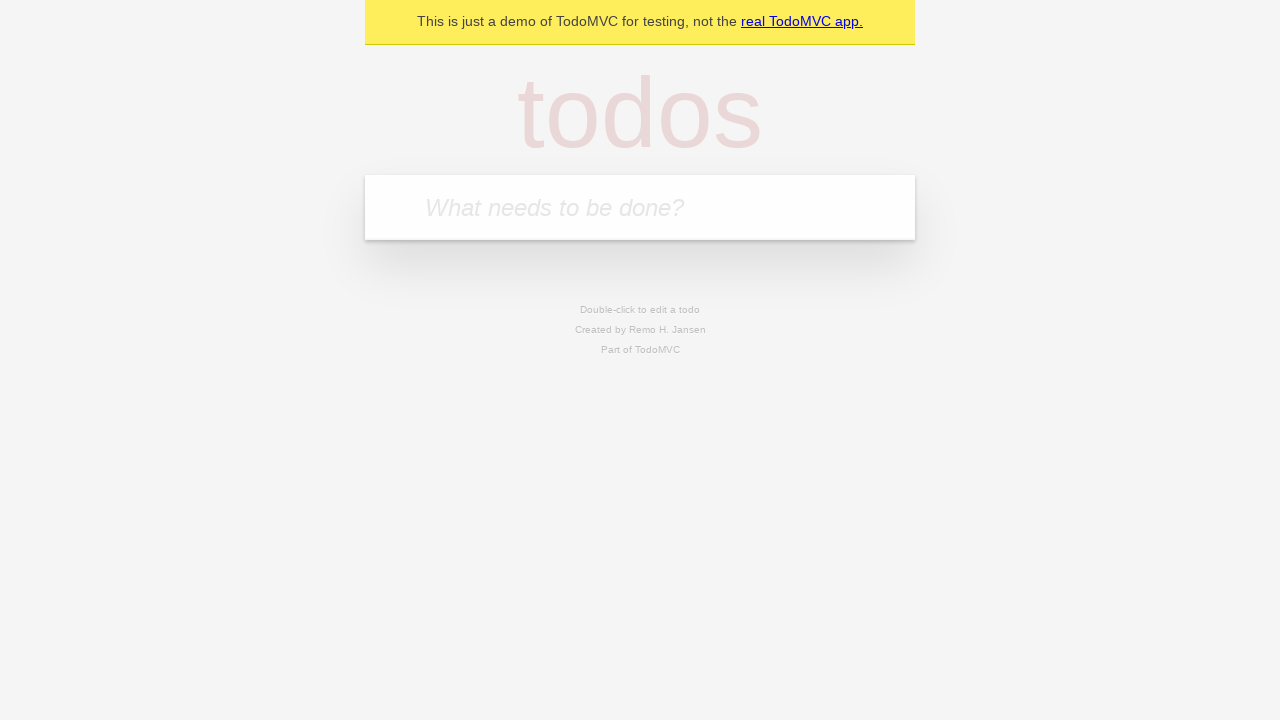

Filled todo input with 'buy some cheese' on internal:attr=[placeholder="What needs to be done?"i]
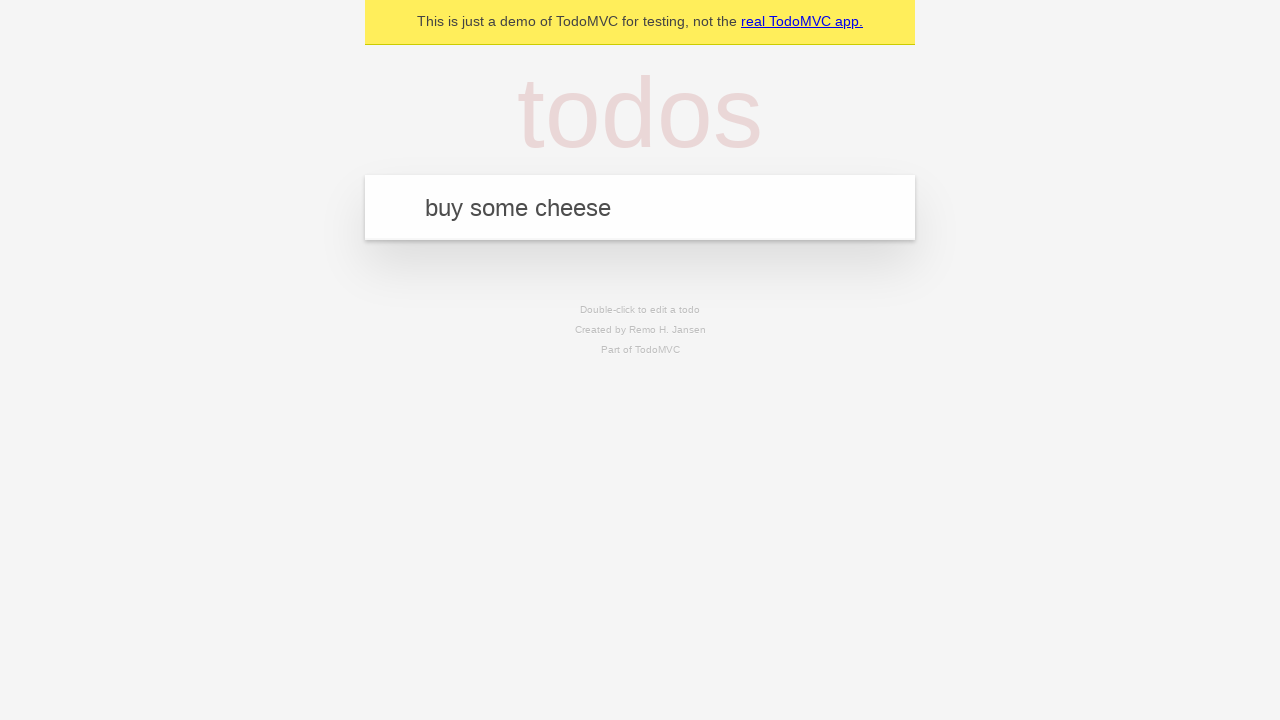

Pressed Enter to create todo 'buy some cheese' on internal:attr=[placeholder="What needs to be done?"i]
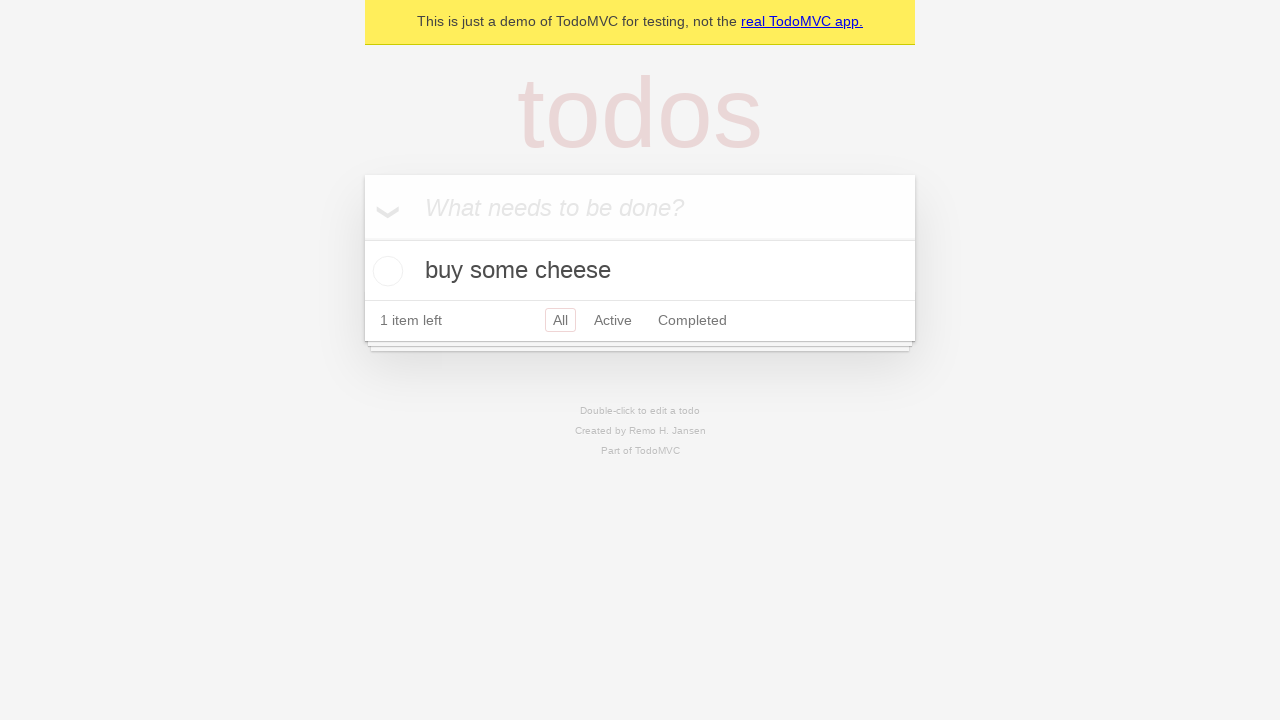

Filled todo input with 'feed the cat' on internal:attr=[placeholder="What needs to be done?"i]
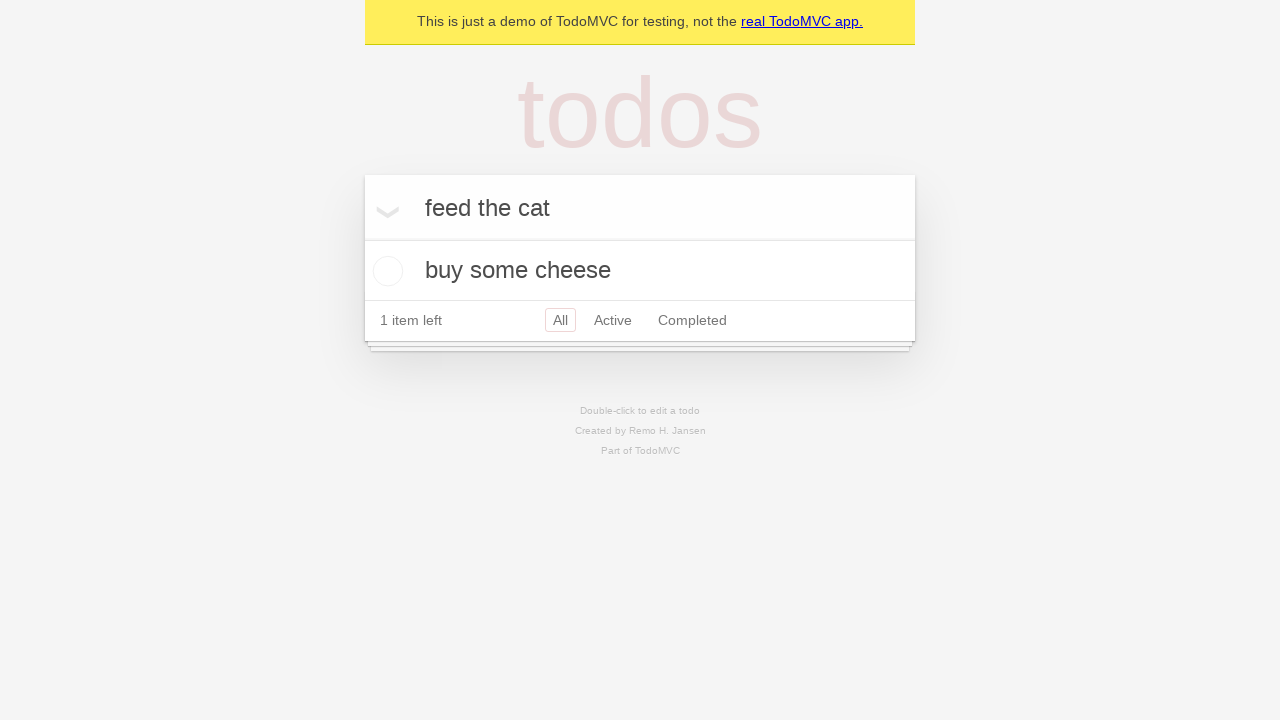

Pressed Enter to create todo 'feed the cat' on internal:attr=[placeholder="What needs to be done?"i]
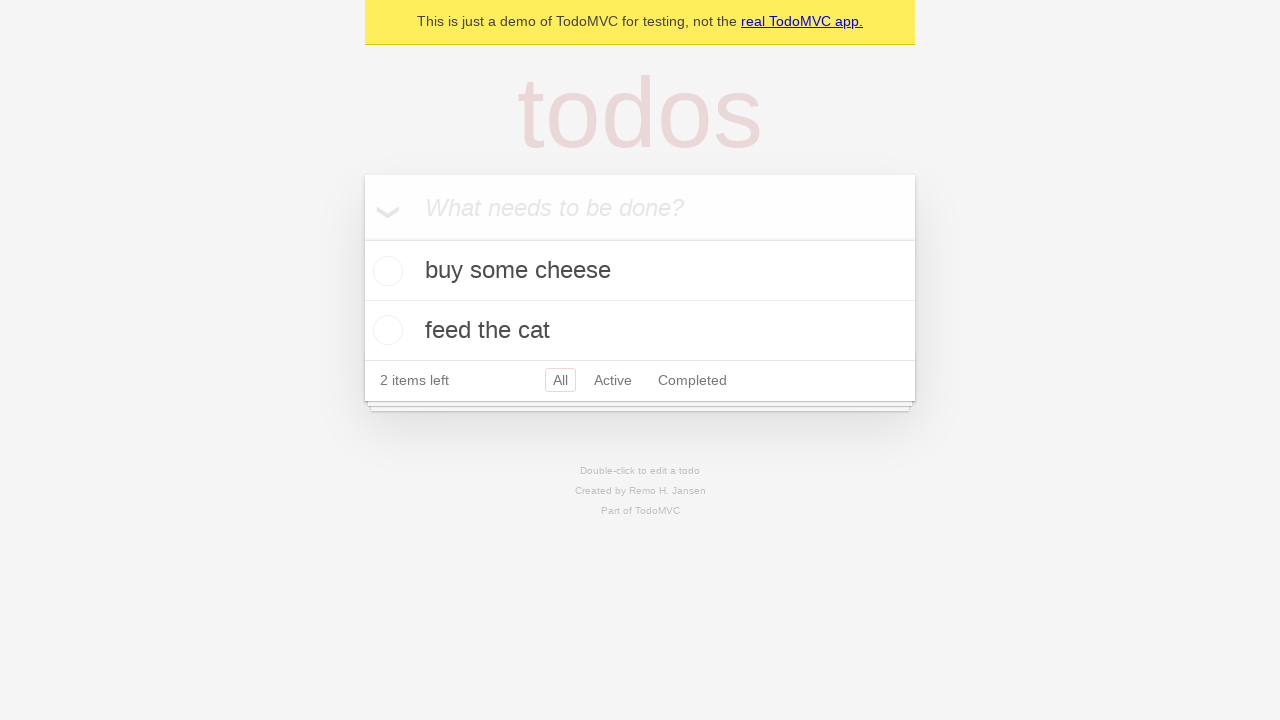

Filled todo input with 'book a doctors appointment' on internal:attr=[placeholder="What needs to be done?"i]
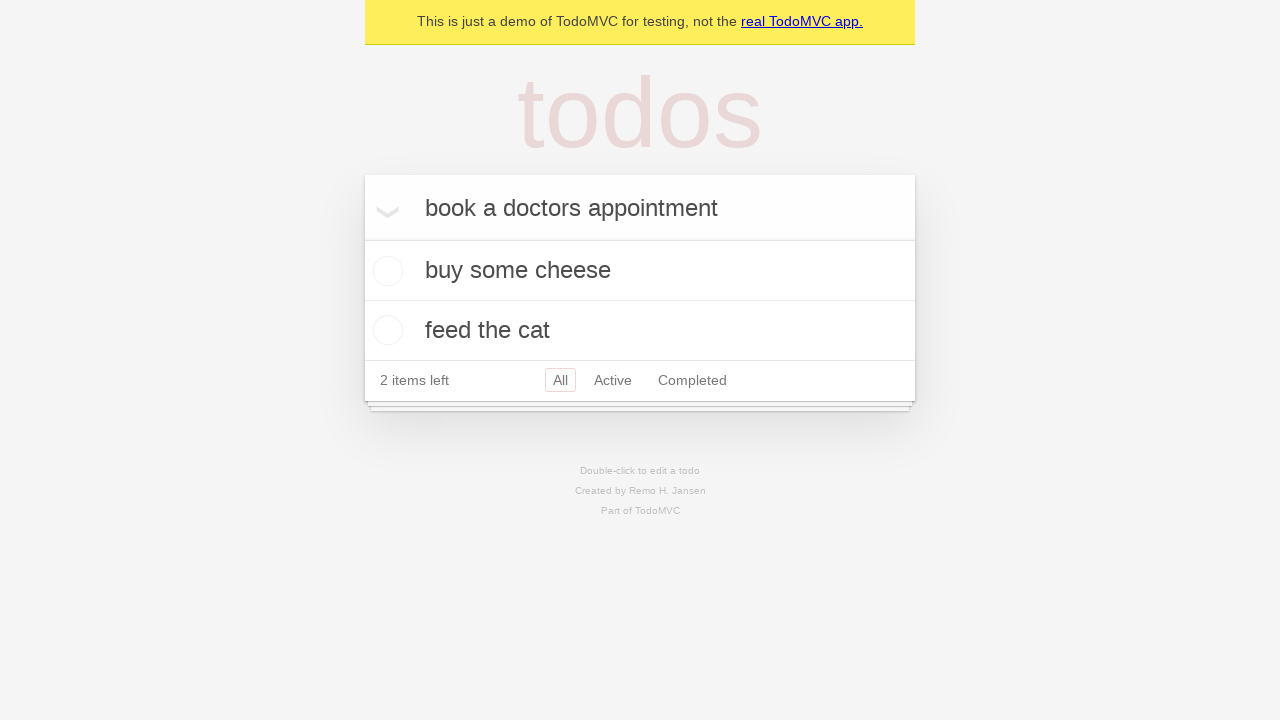

Pressed Enter to create todo 'book a doctors appointment' on internal:attr=[placeholder="What needs to be done?"i]
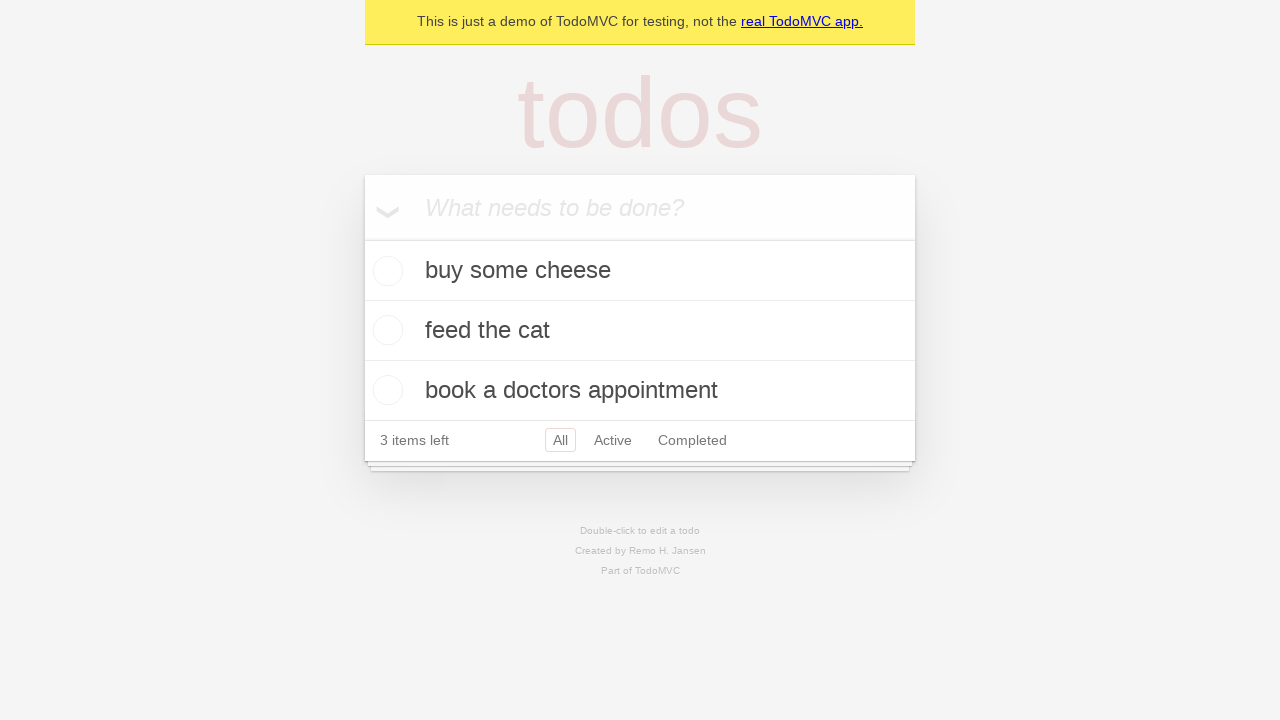

Located the toggle-all checkbox
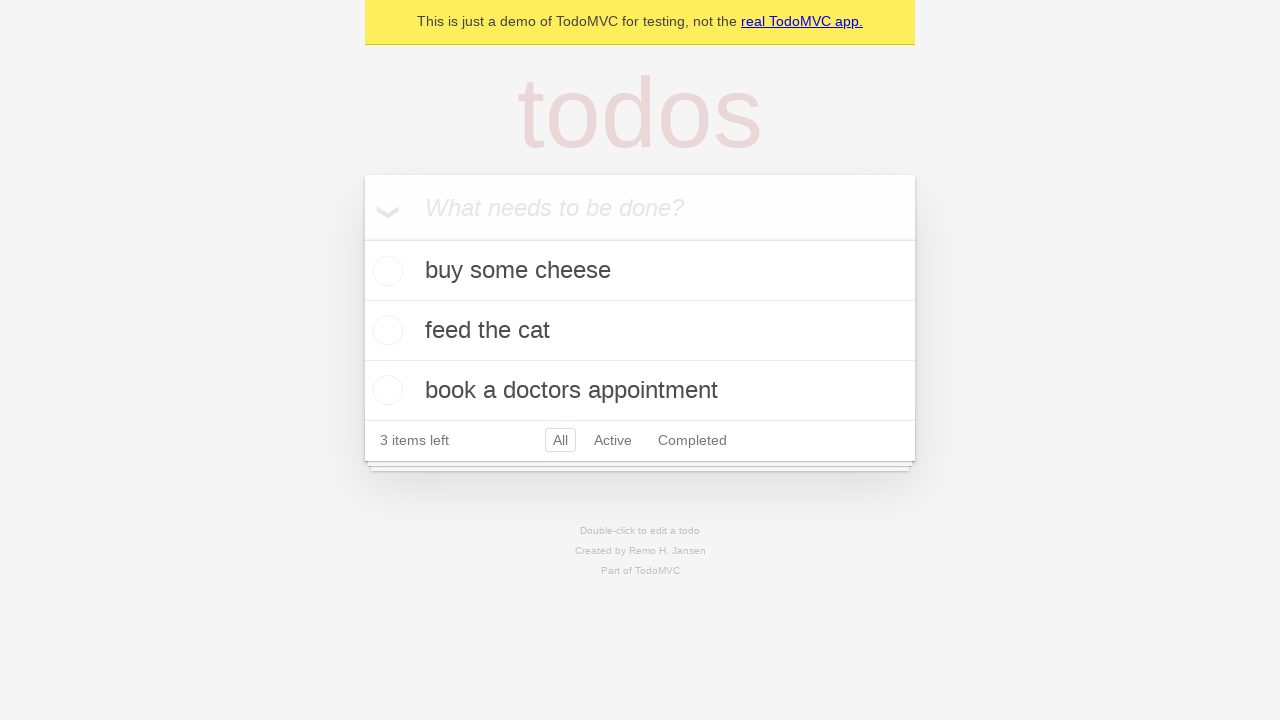

Checked the toggle-all checkbox to mark all items as complete at (362, 238) on internal:label="Mark all as complete"i
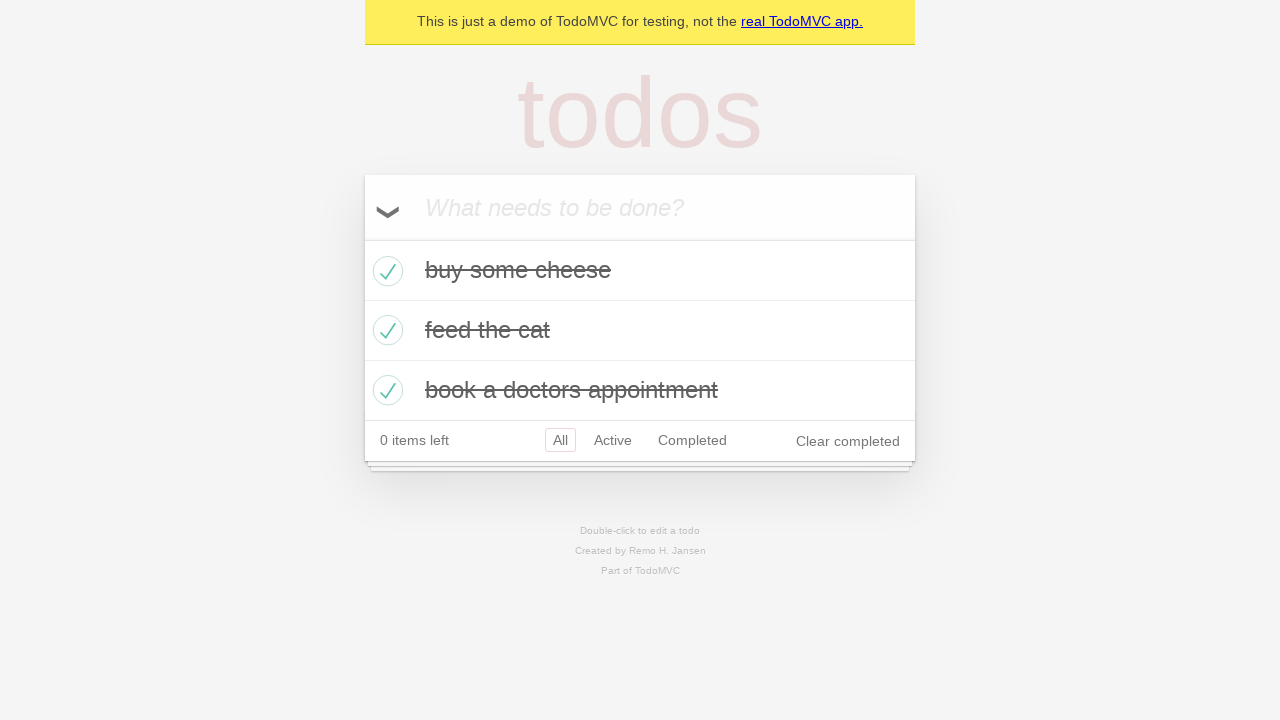

Unchecked the toggle-all checkbox to clear complete state of all items at (362, 238) on internal:label="Mark all as complete"i
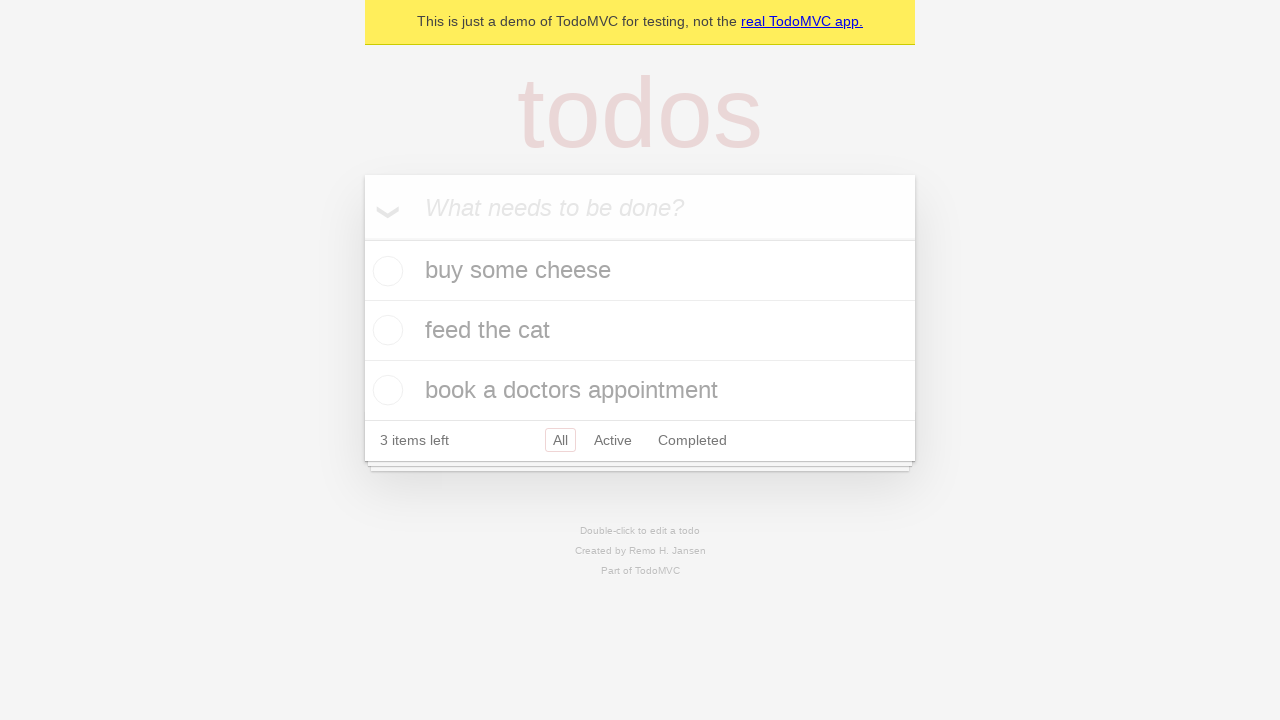

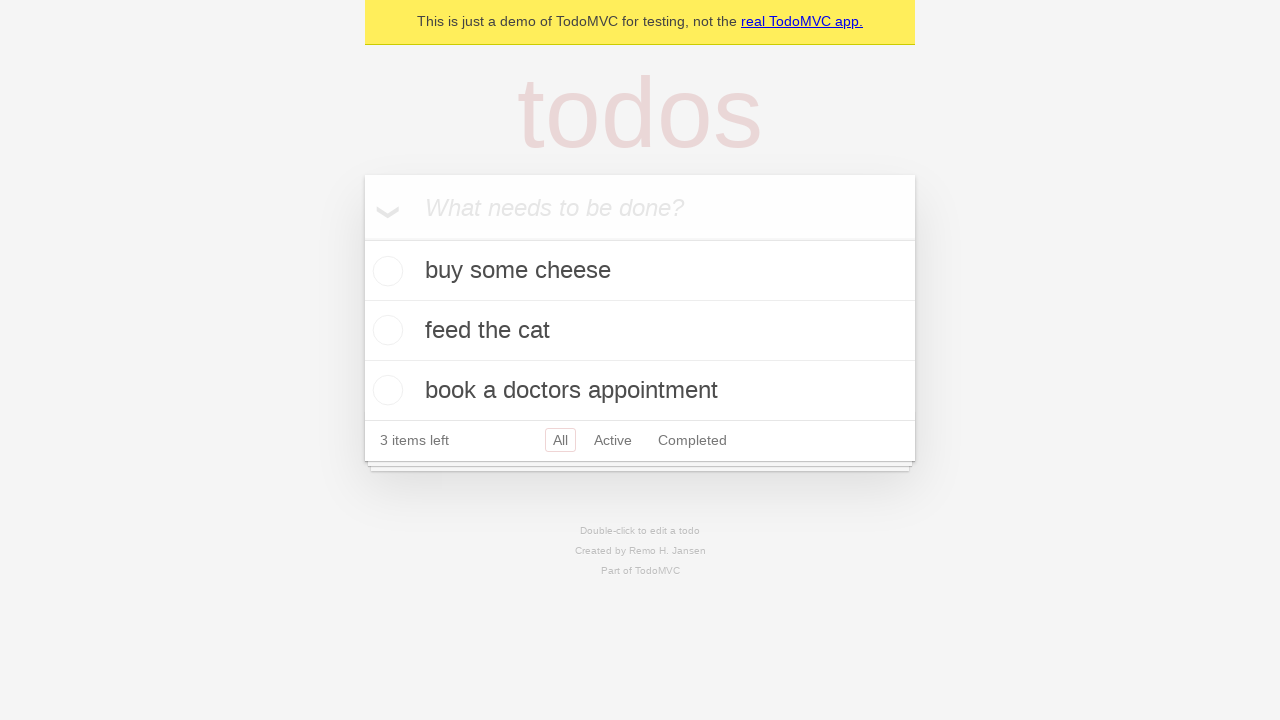